Navigates to CRM Pro website and waits for the page title to verify it has loaded correctly

Starting URL: https://classic.crmpro.com/

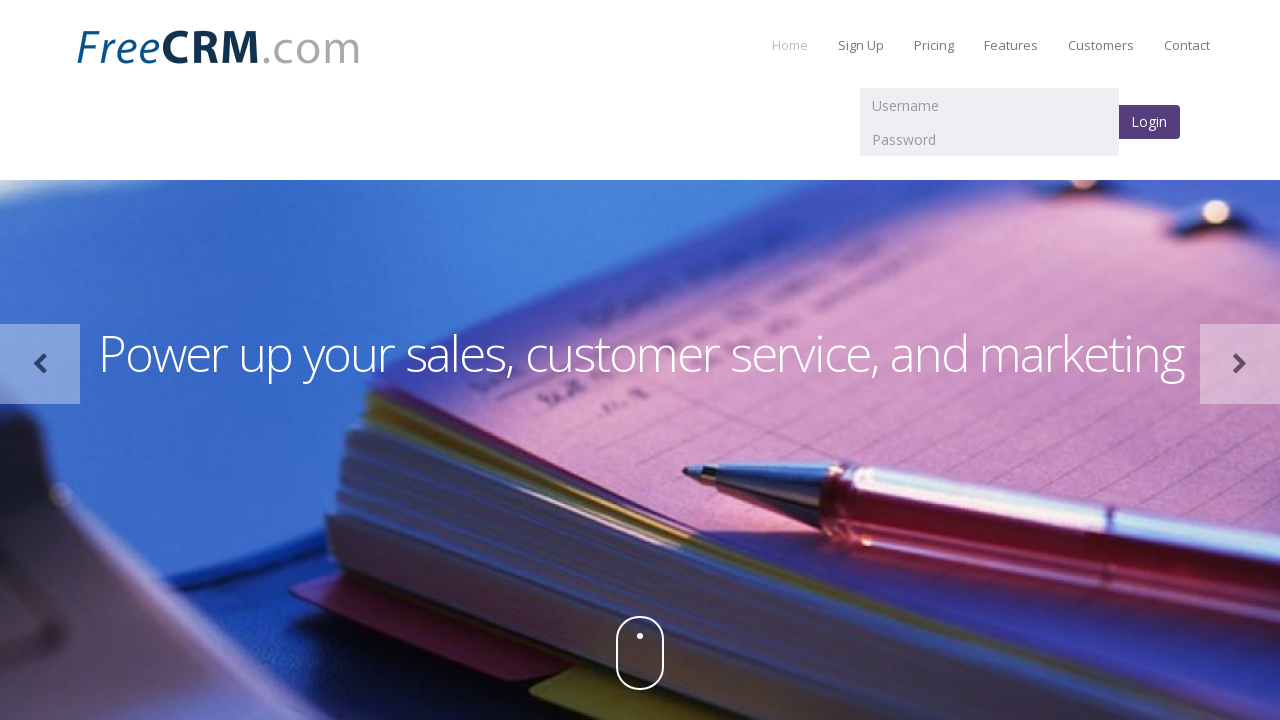

Navigated to CRM Pro website at https://classic.crmpro.com/
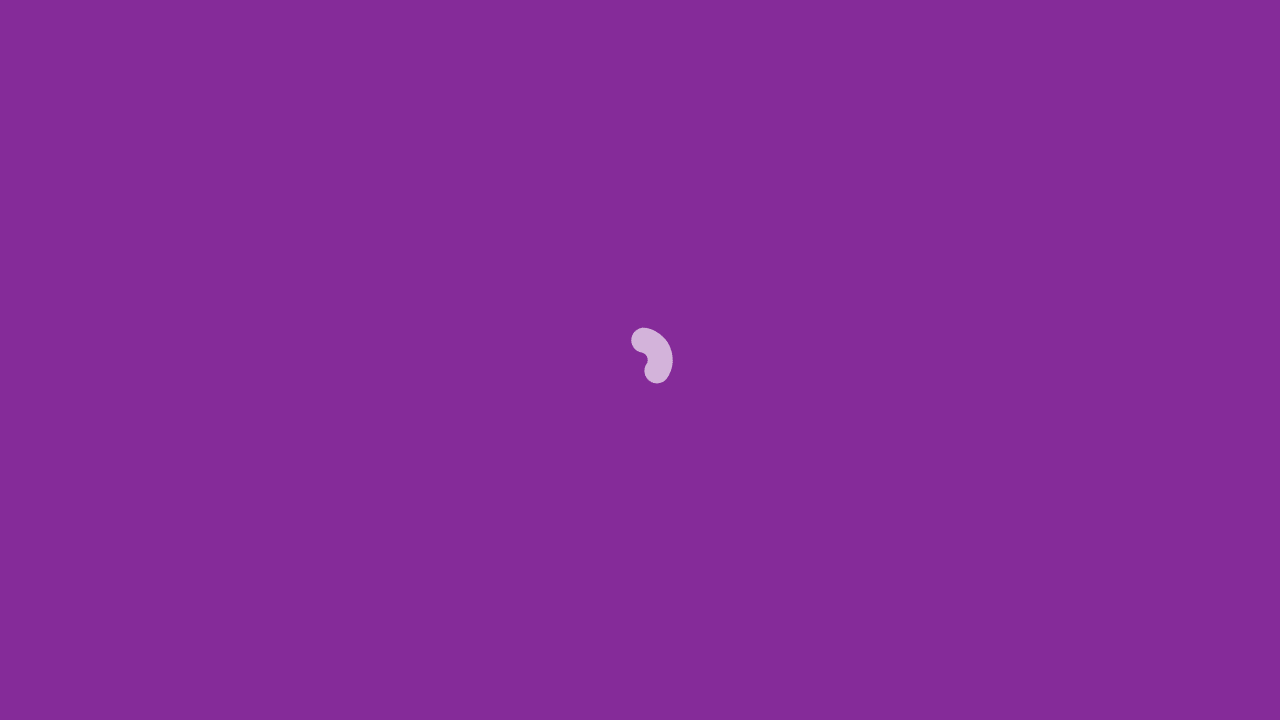

Page title verified - 'Free CRM software for customer relationship management, sales, and support.'
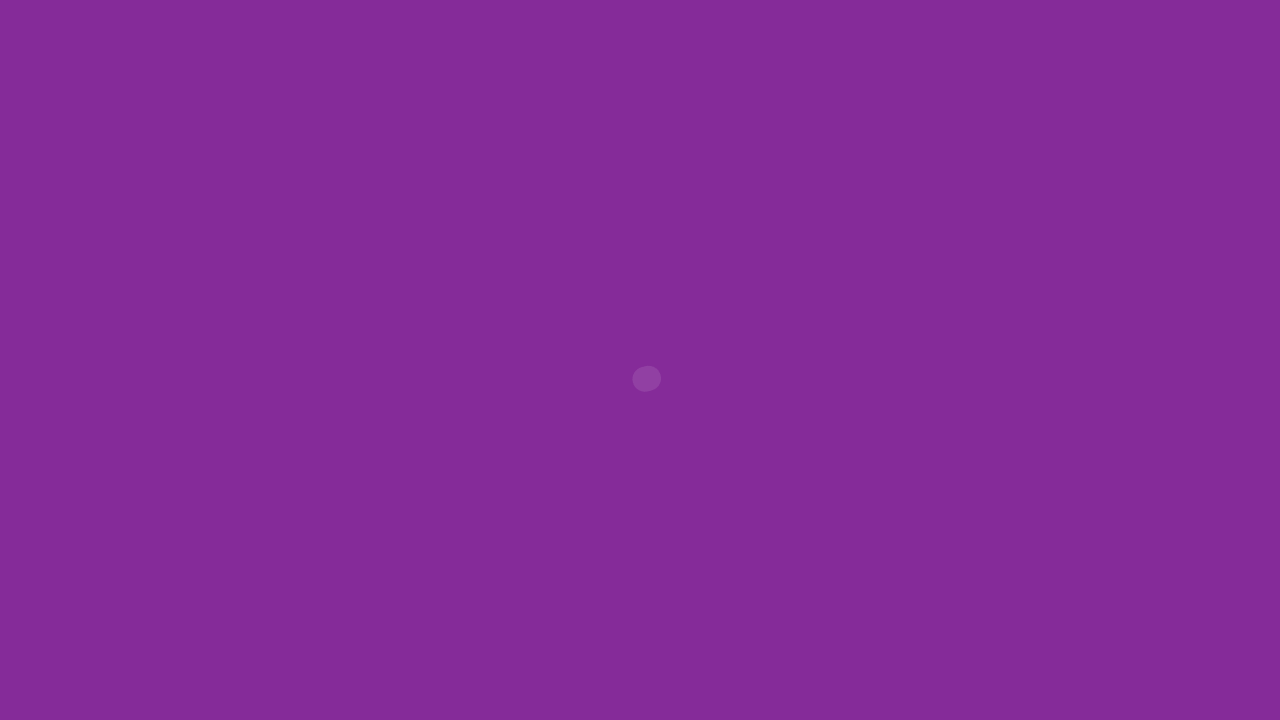

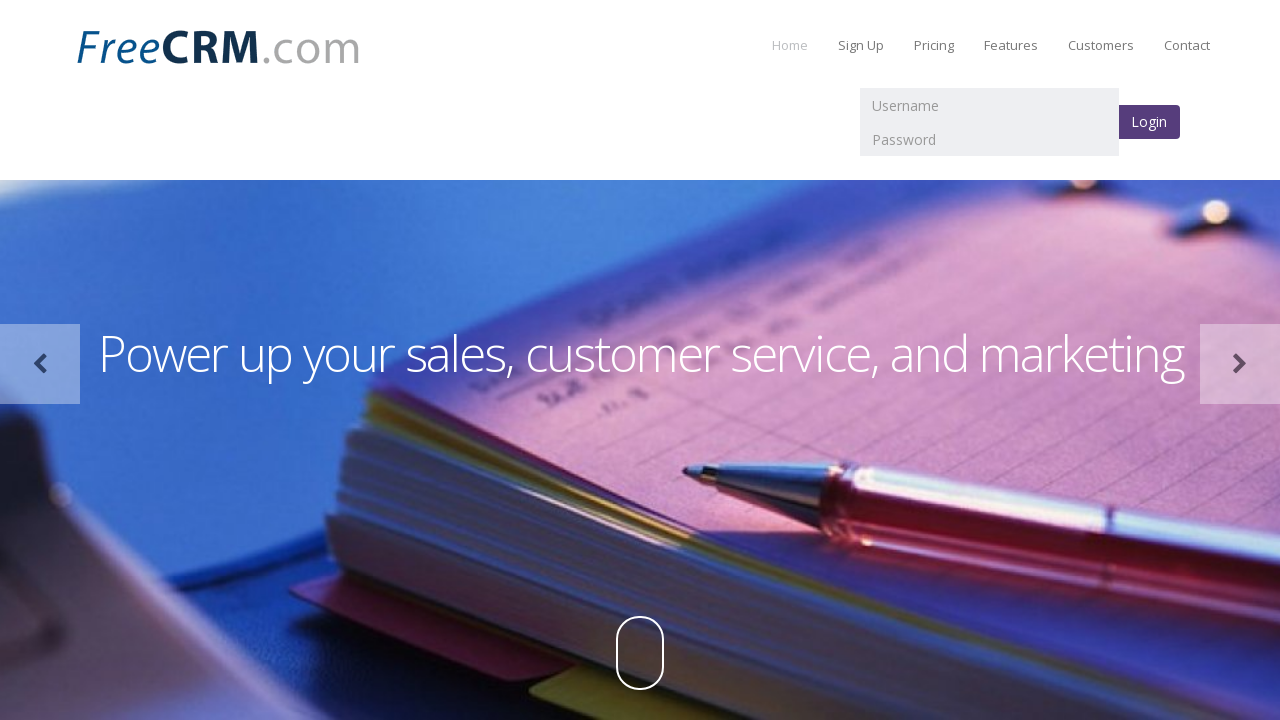